Navigates to the HYR Tutorials website and verifies that the page contains navigation links

Starting URL: https://www.hyrtutorials.com/

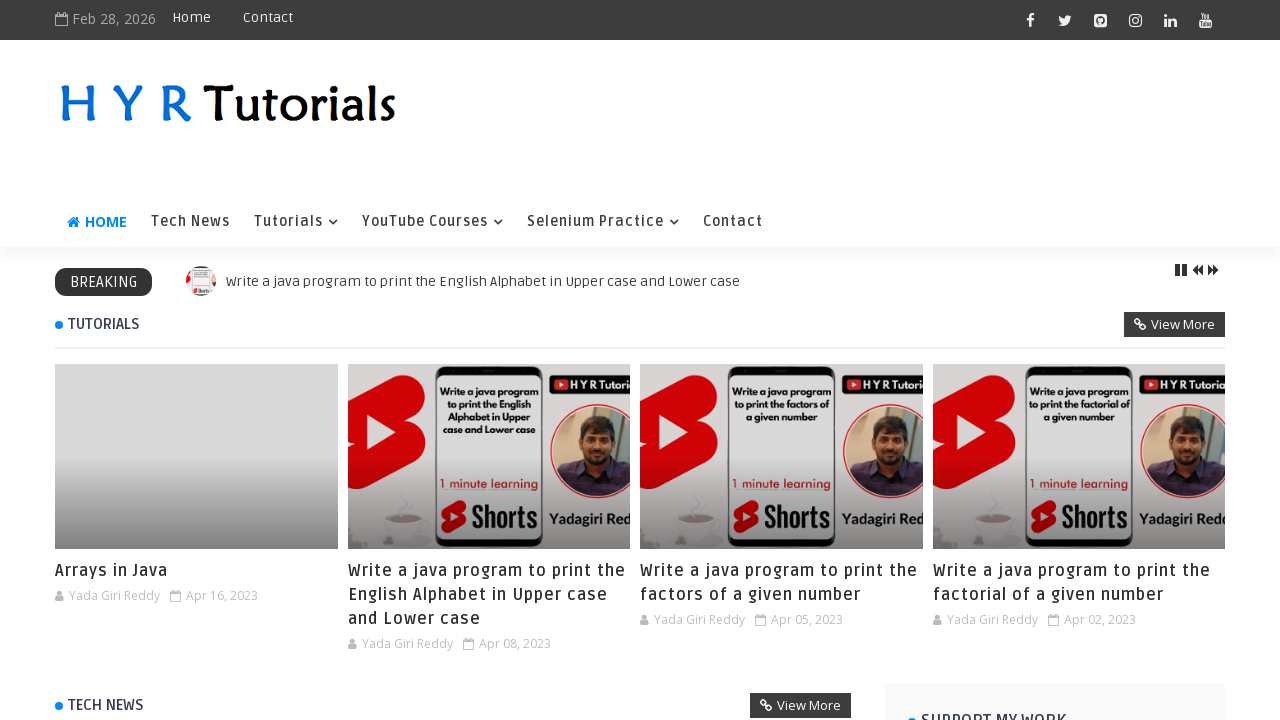

Waited for page to reach networkidle load state
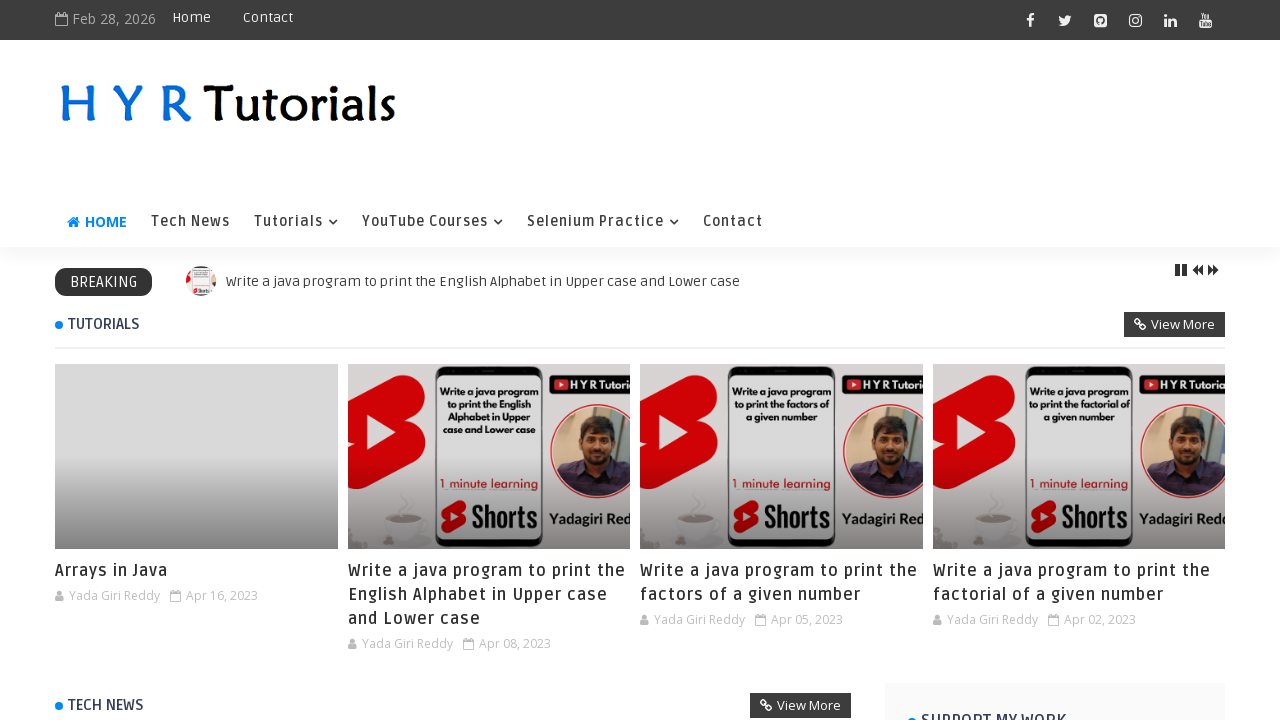

Waited for navigation links to be present on page
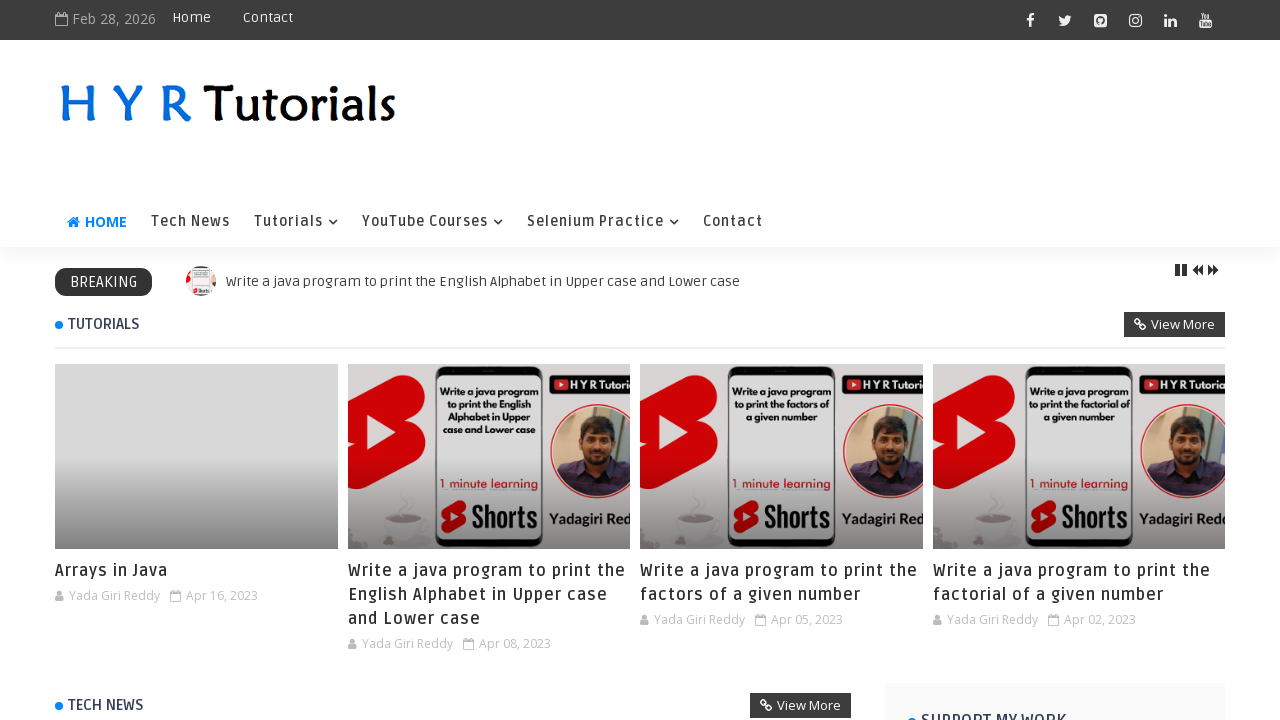

Located all anchor elements on the page
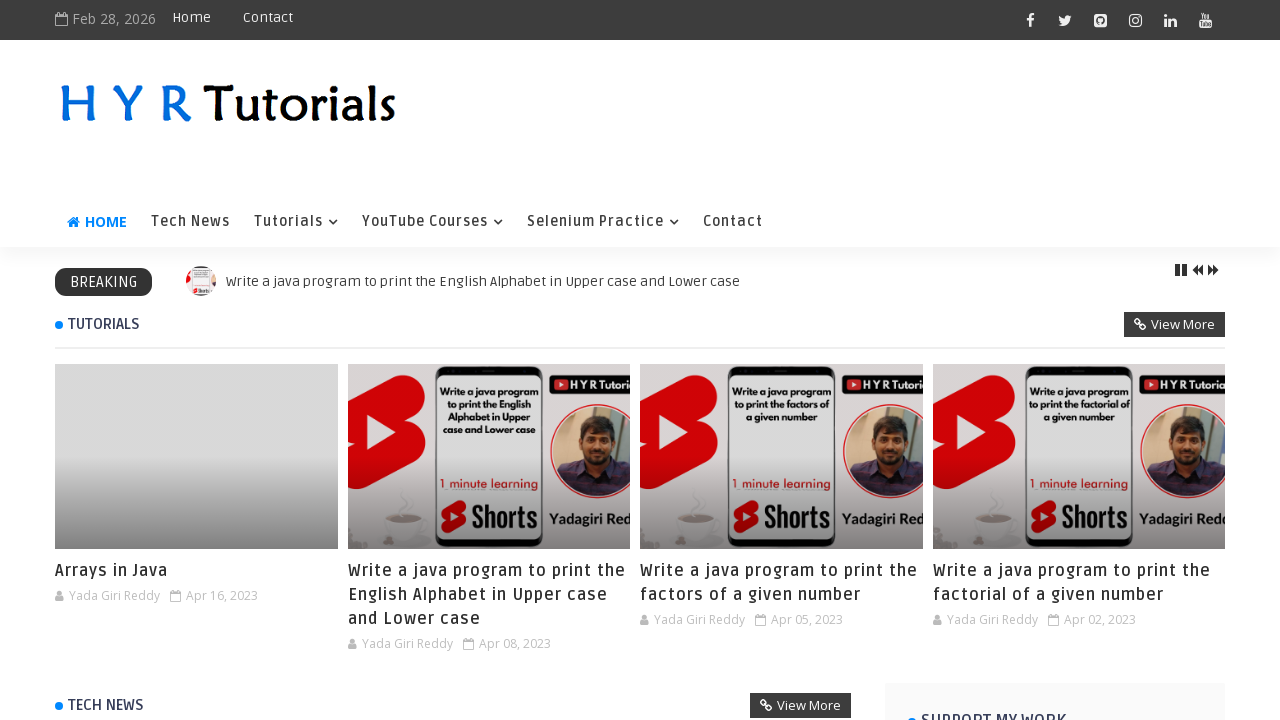

Verified page contains 239 navigation links
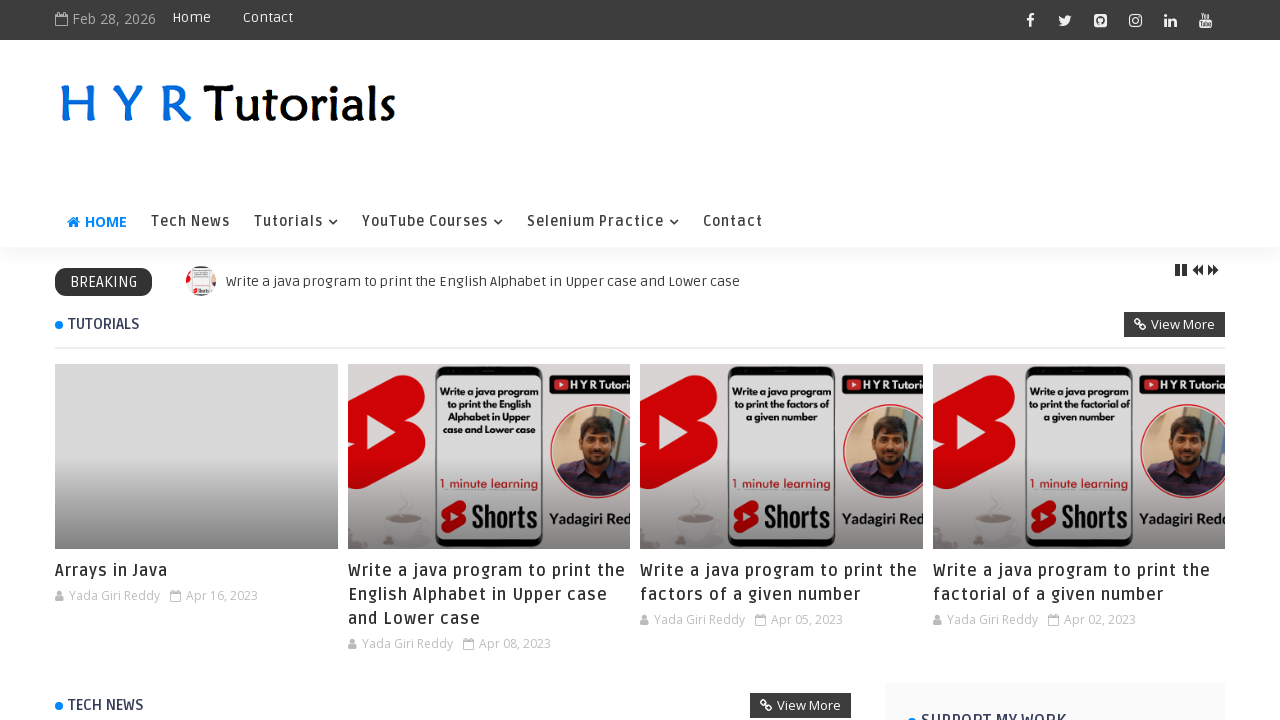

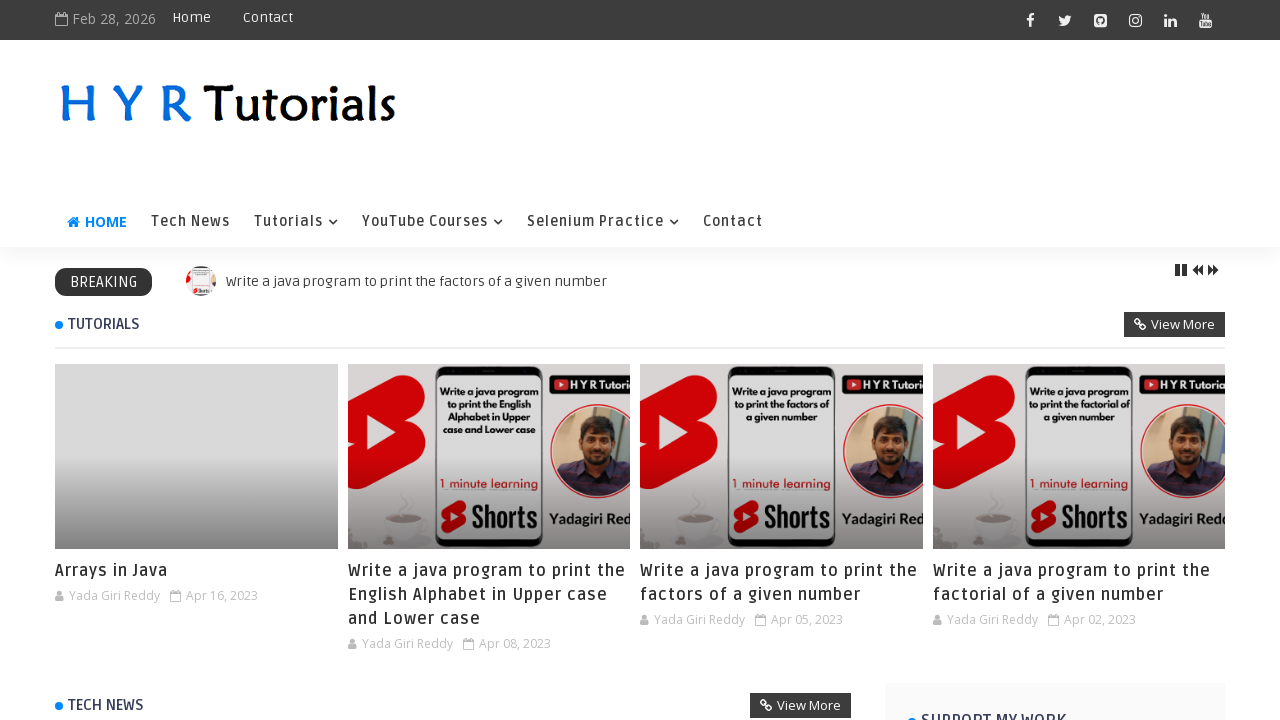